Tests entering a source city in the bus booking form using relative xpath

Starting URL: https://www.apsrtconline.in/

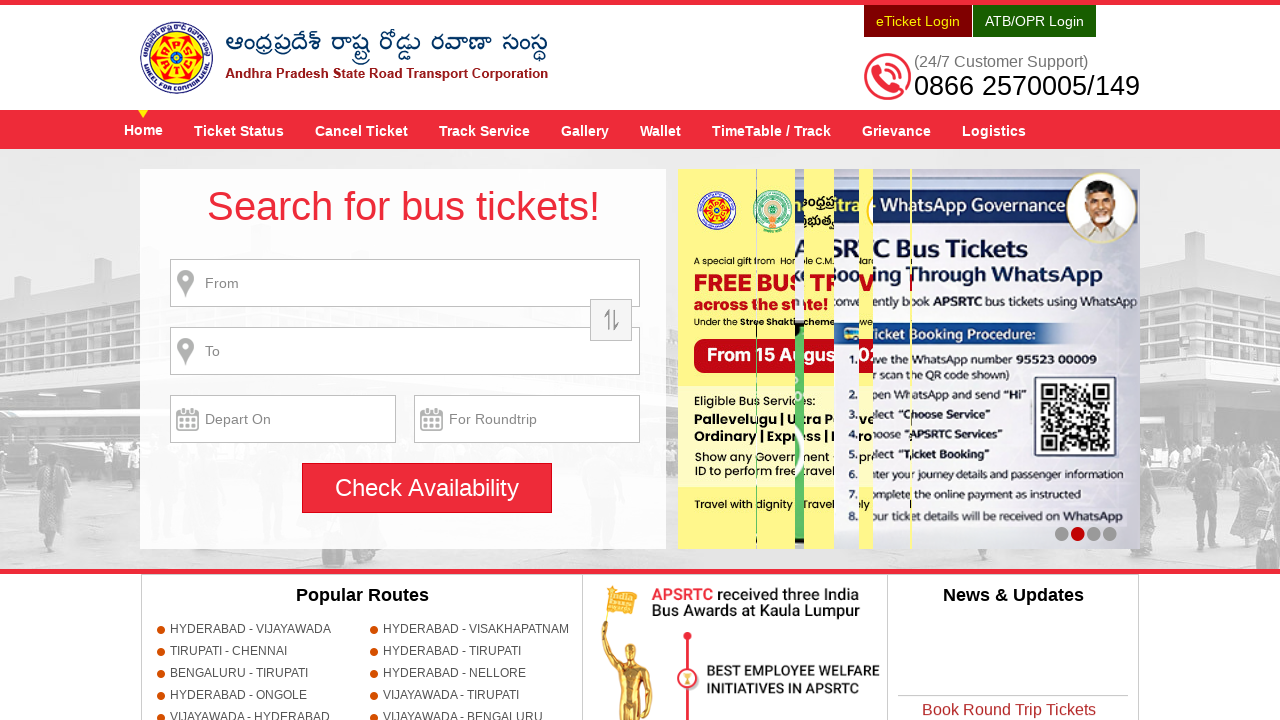

Entered 'HYDERABAD' in the source city field using relative xpath on #fromPlaceName
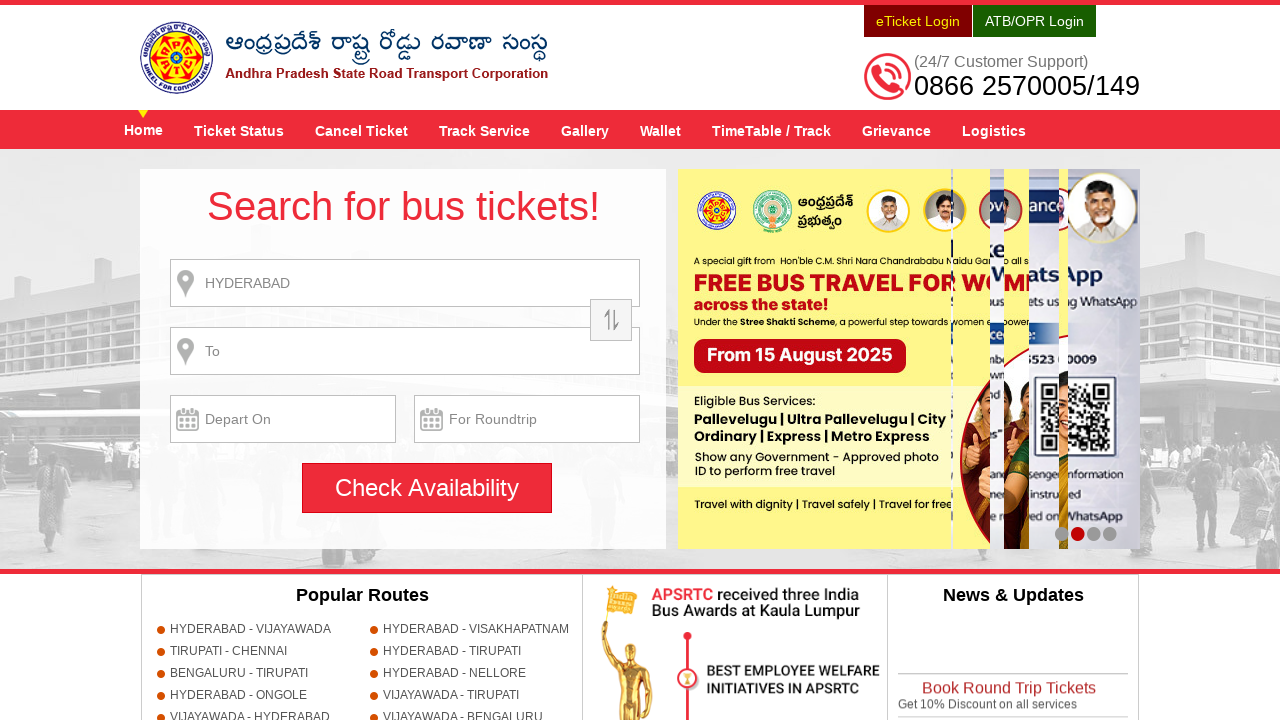

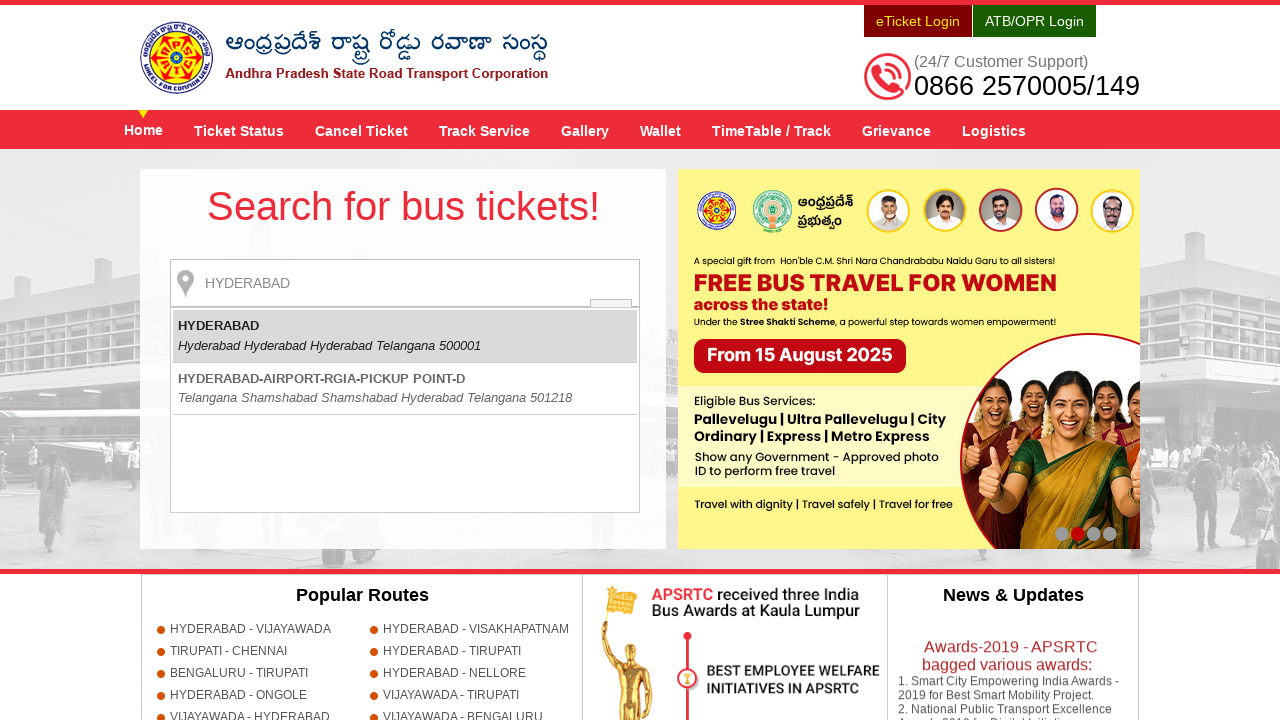